Tests clicking on the X icon in the error message container to dismiss the error after a failed login attempt

Starting URL: https://www.saucedemo.com/

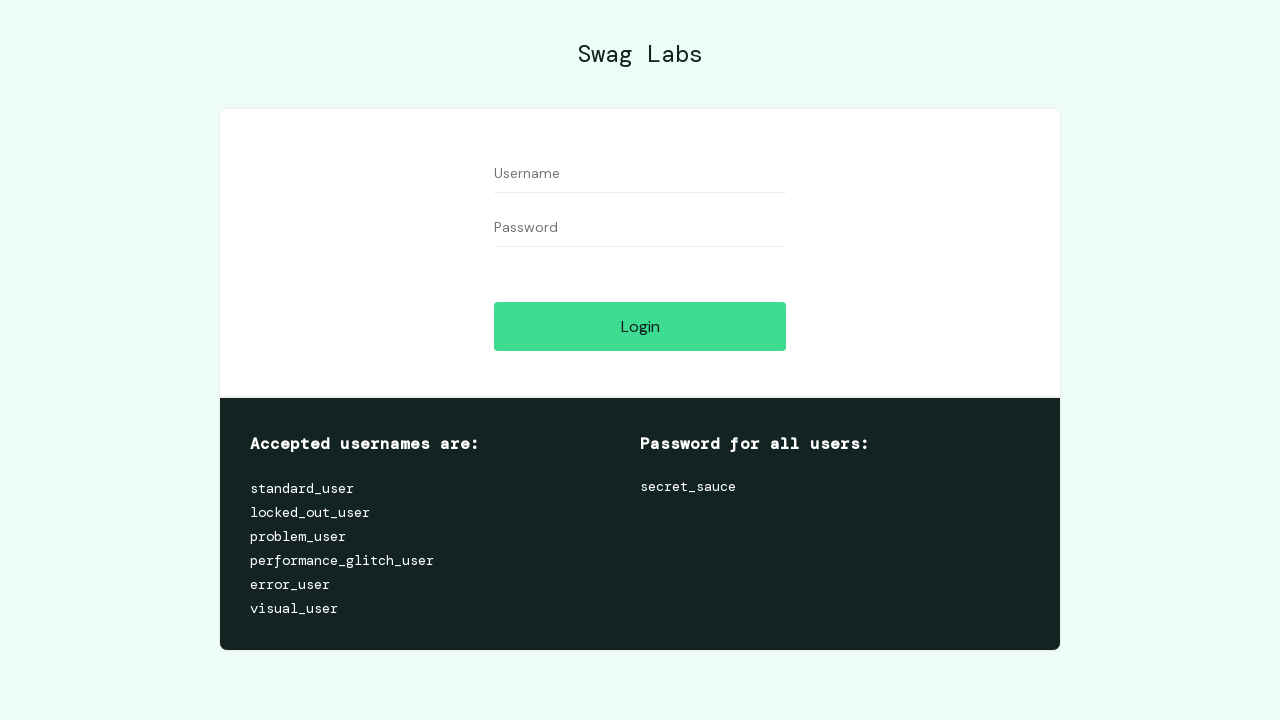

Filled username field with 'DemoUser77' on input[data-test='username']
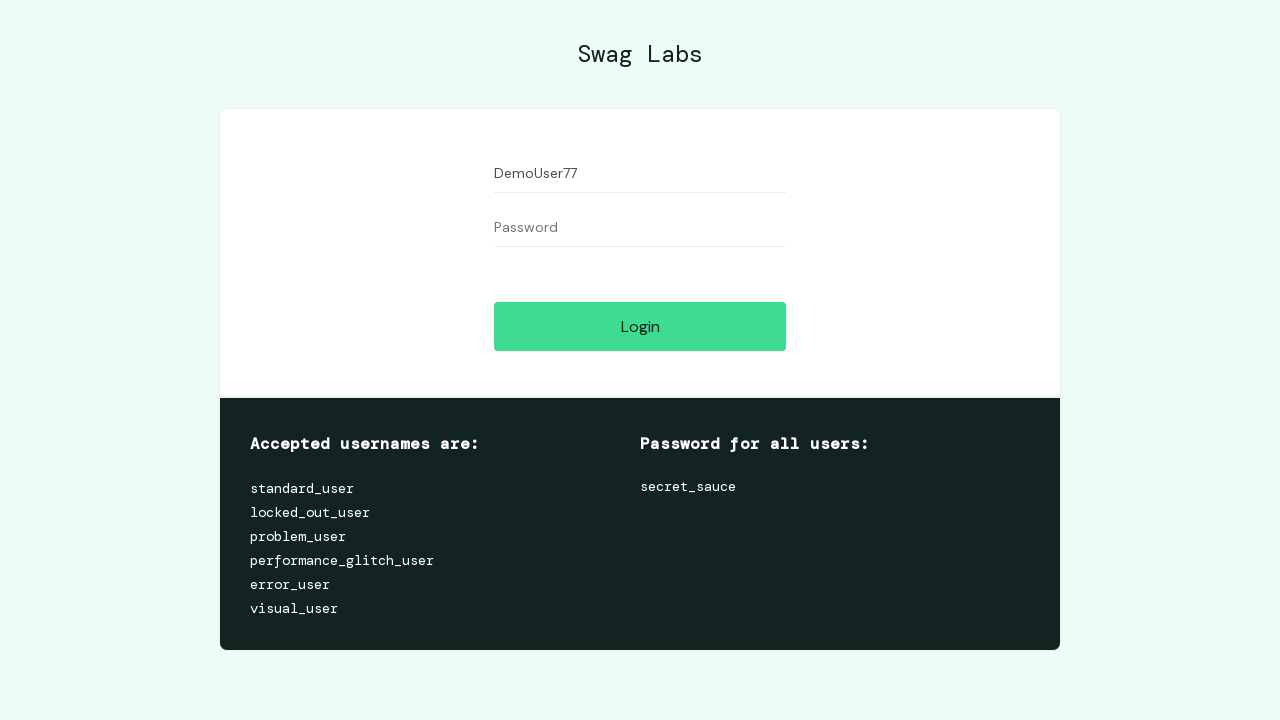

Filled password field with 'DemoPass77' on input[data-test='password']
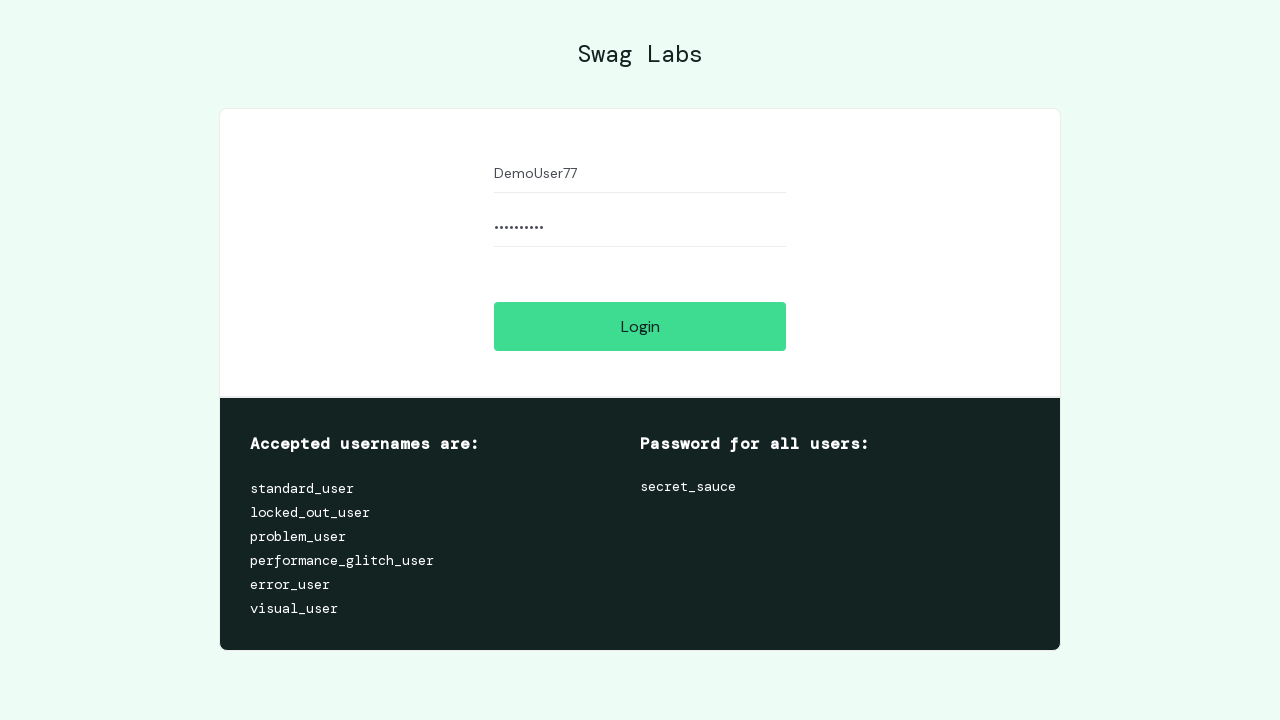

Clicked login button to trigger error state at (640, 326) on input[data-test='login-button']
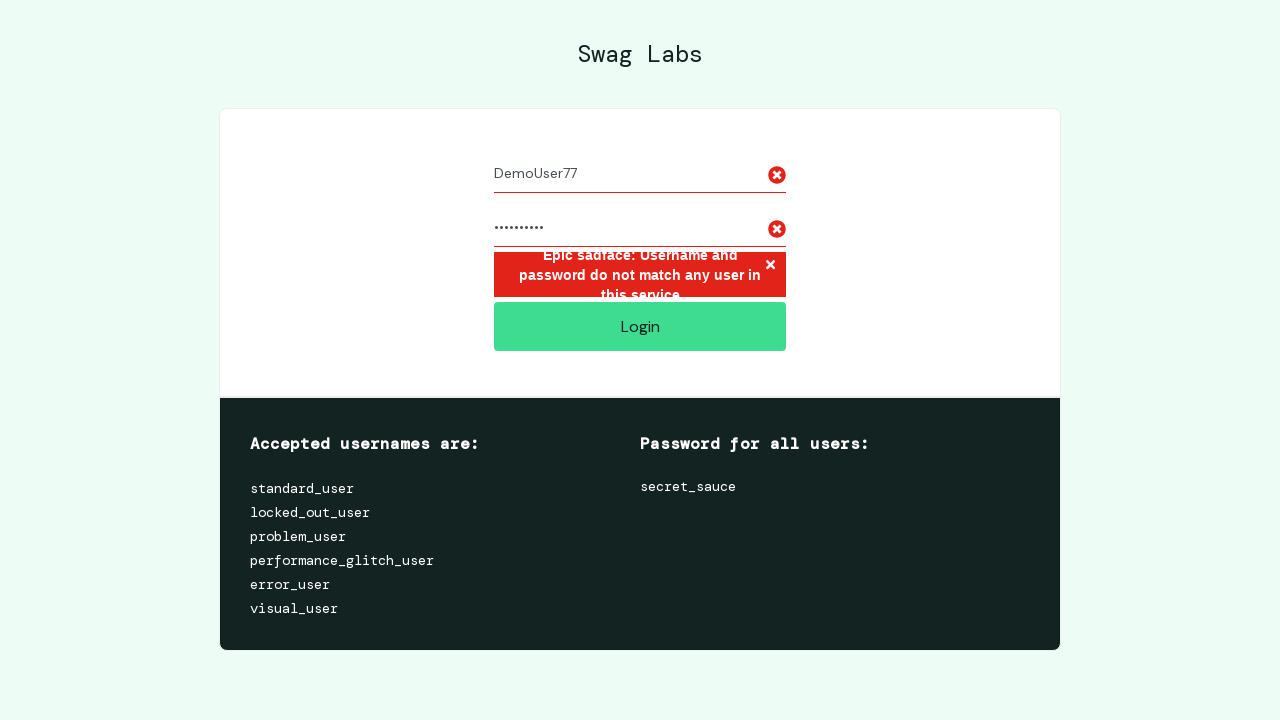

Error message container appeared after failed login attempt
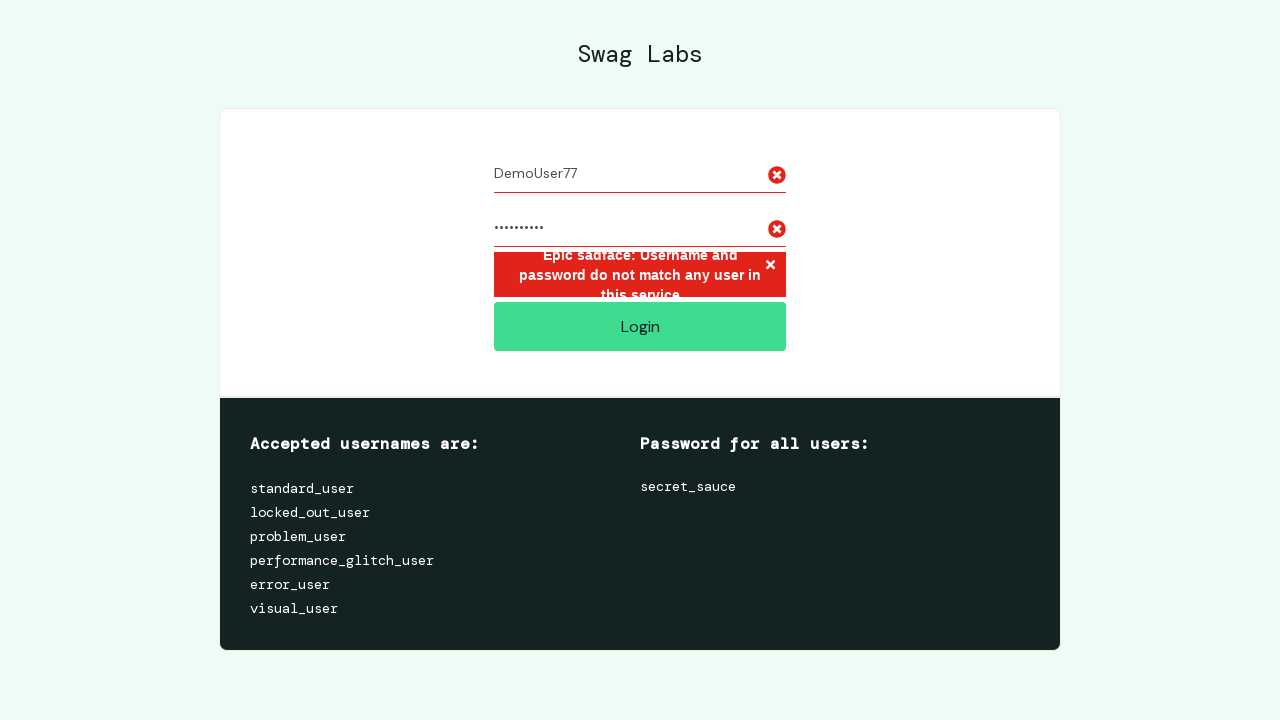

Clicked X icon to dismiss error message at (770, 266) on button.error-button
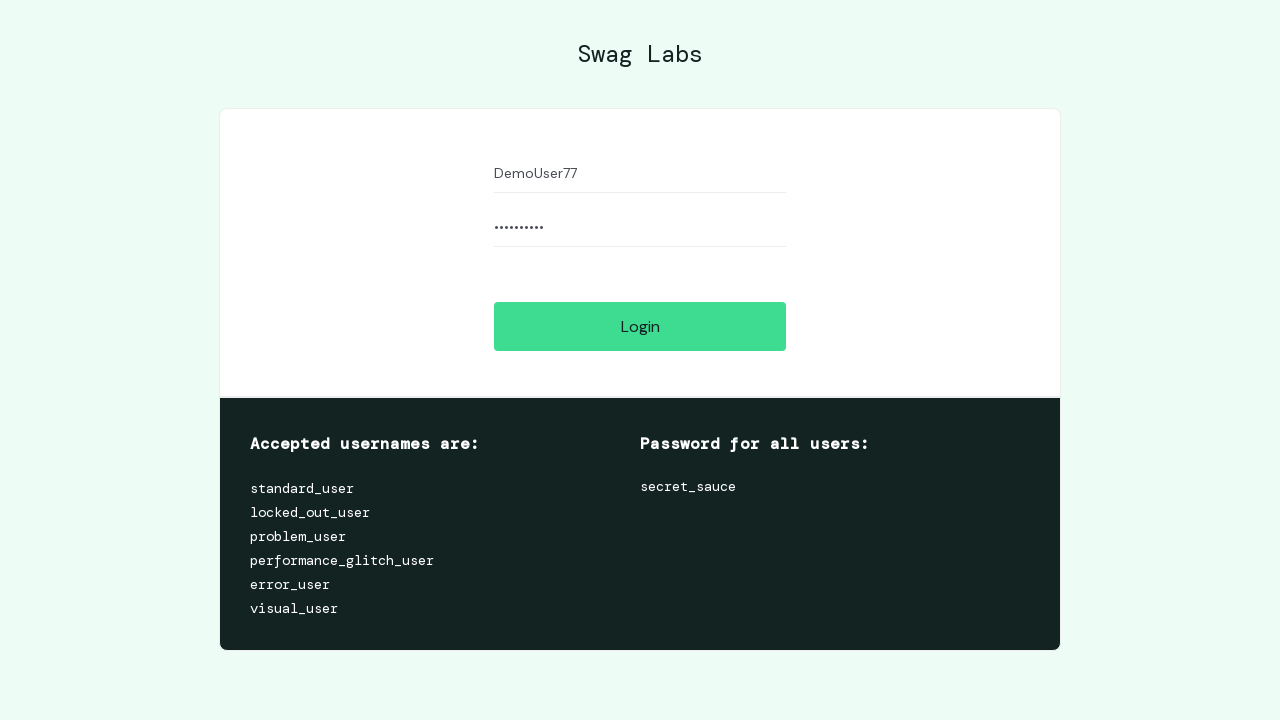

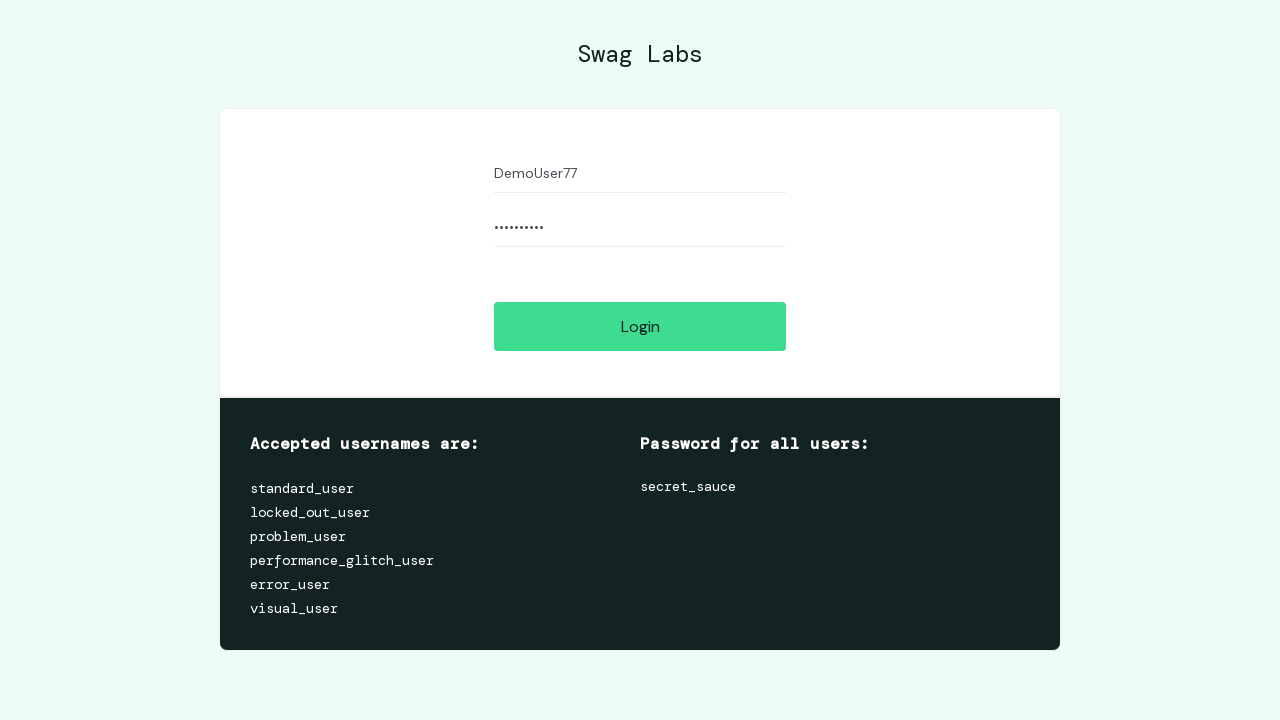